Tests filtering to display only active (incomplete) items.

Starting URL: https://demo.playwright.dev/todomvc

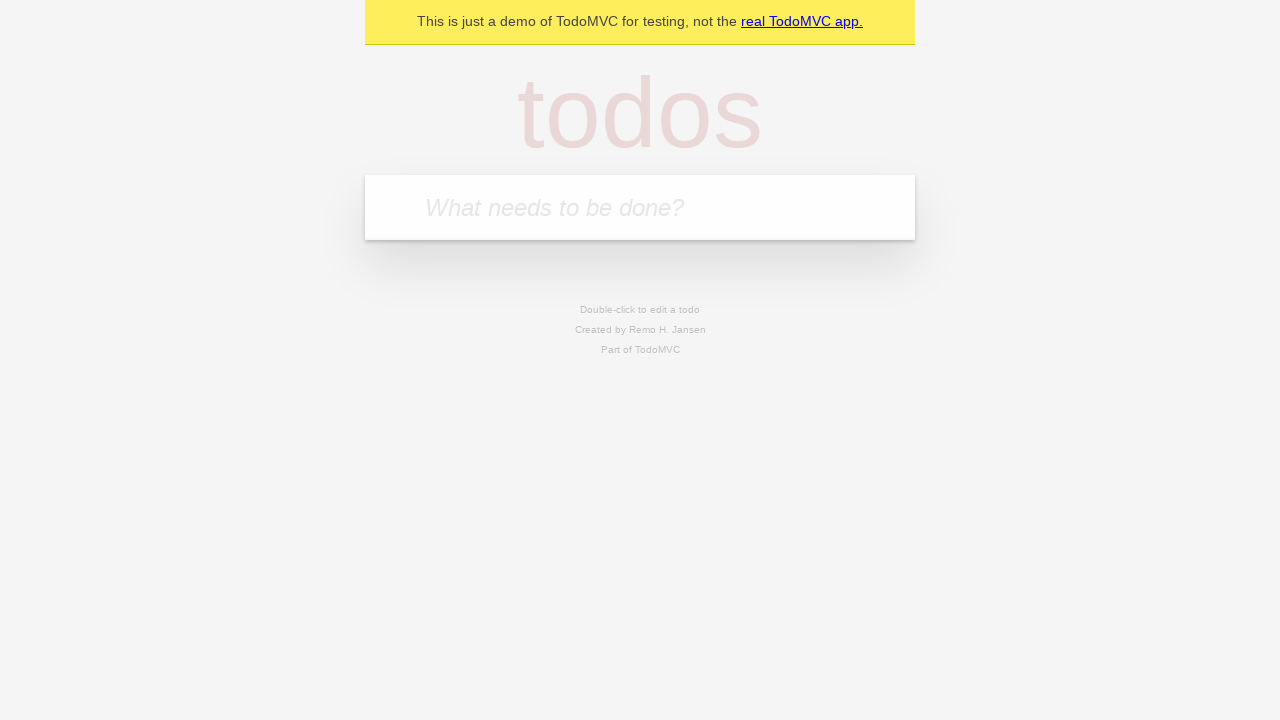

Filled todo input with 'buy some cheese' on internal:attr=[placeholder="What needs to be done?"i]
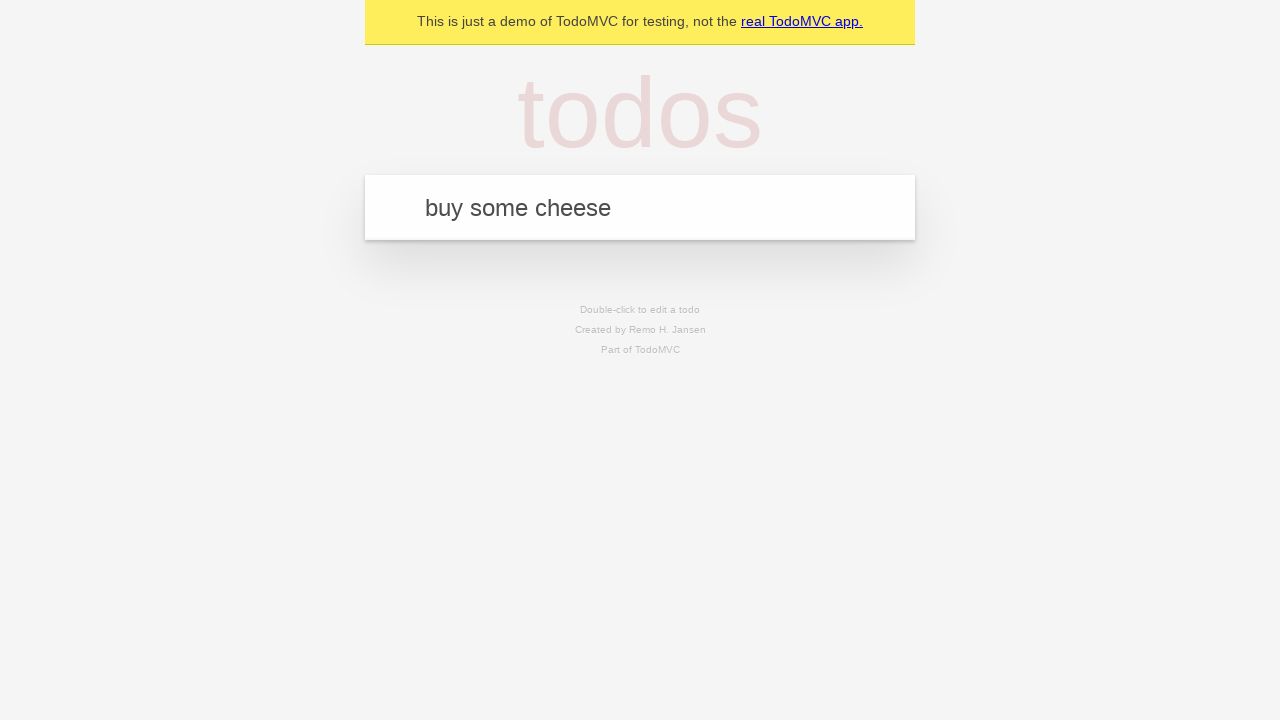

Pressed Enter to create first todo on internal:attr=[placeholder="What needs to be done?"i]
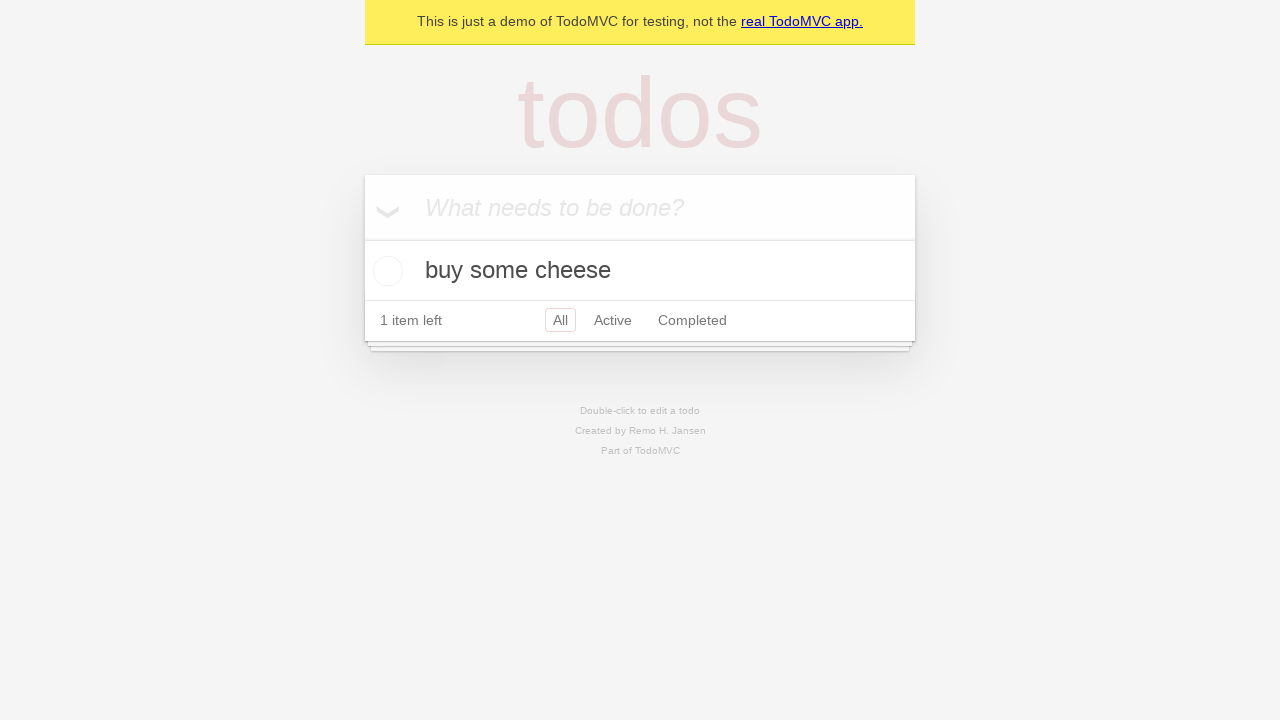

Filled todo input with 'feed the cat' on internal:attr=[placeholder="What needs to be done?"i]
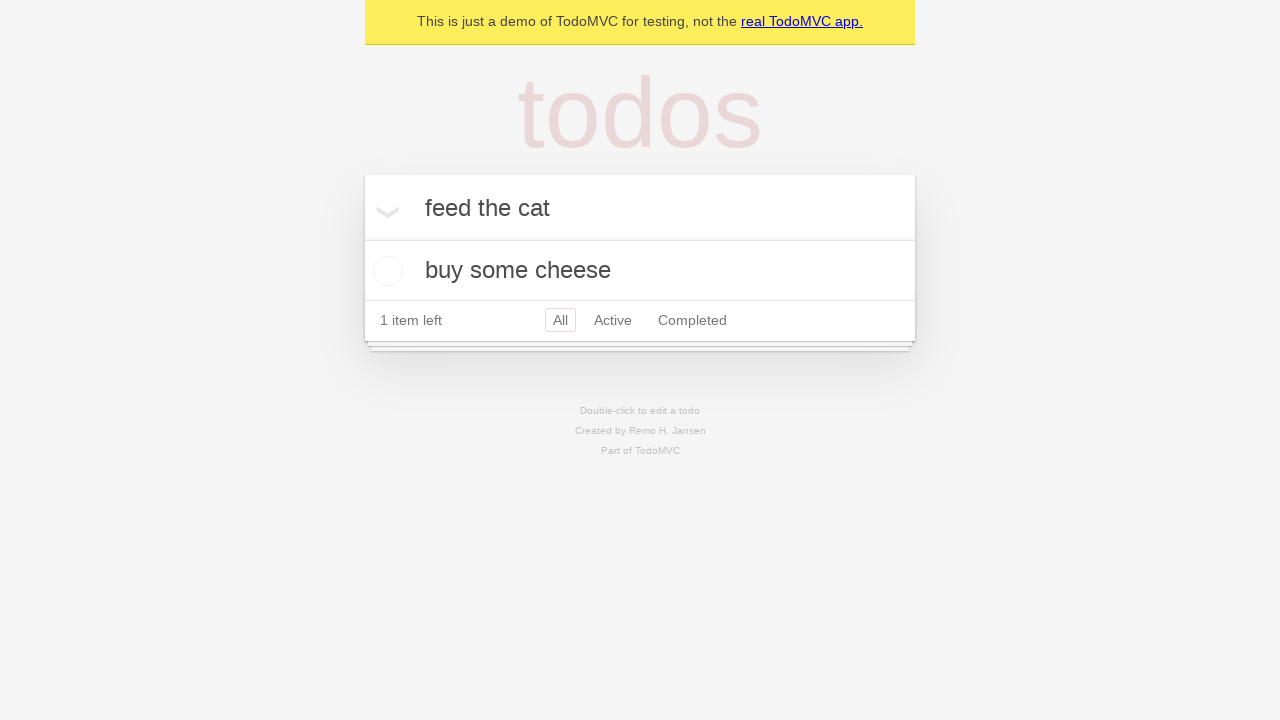

Pressed Enter to create second todo on internal:attr=[placeholder="What needs to be done?"i]
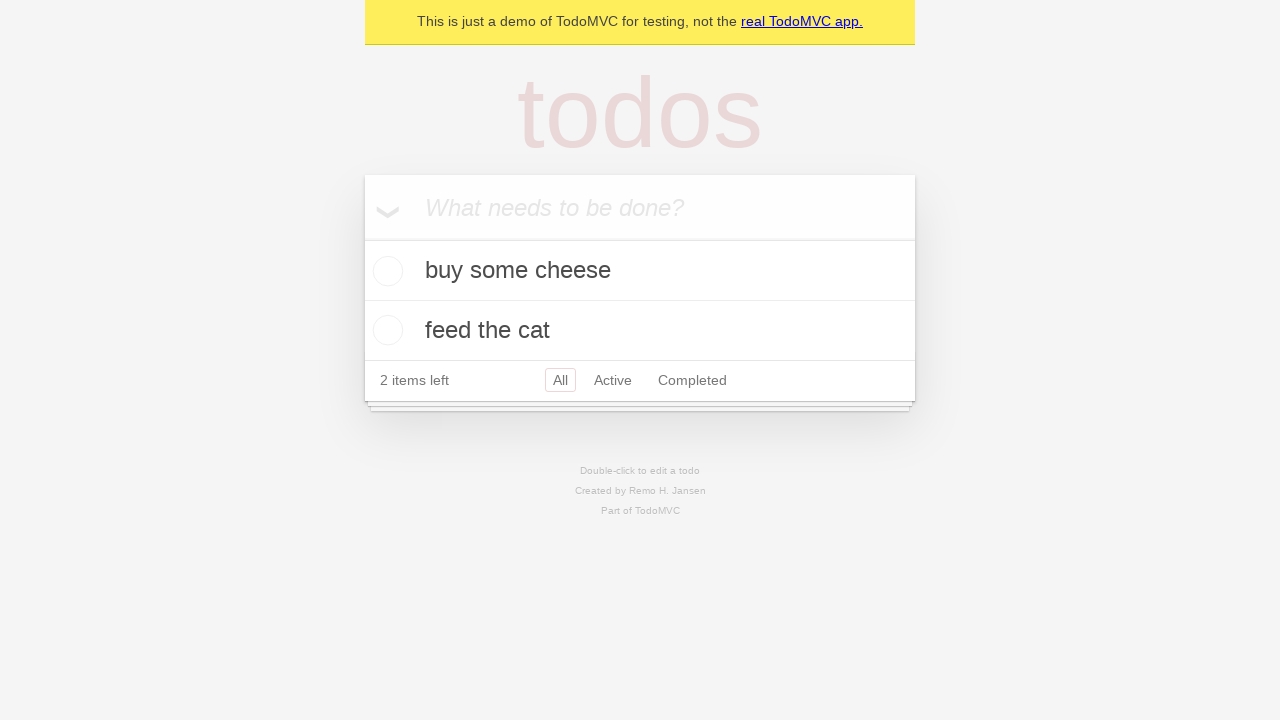

Filled todo input with 'book a doctors appointment' on internal:attr=[placeholder="What needs to be done?"i]
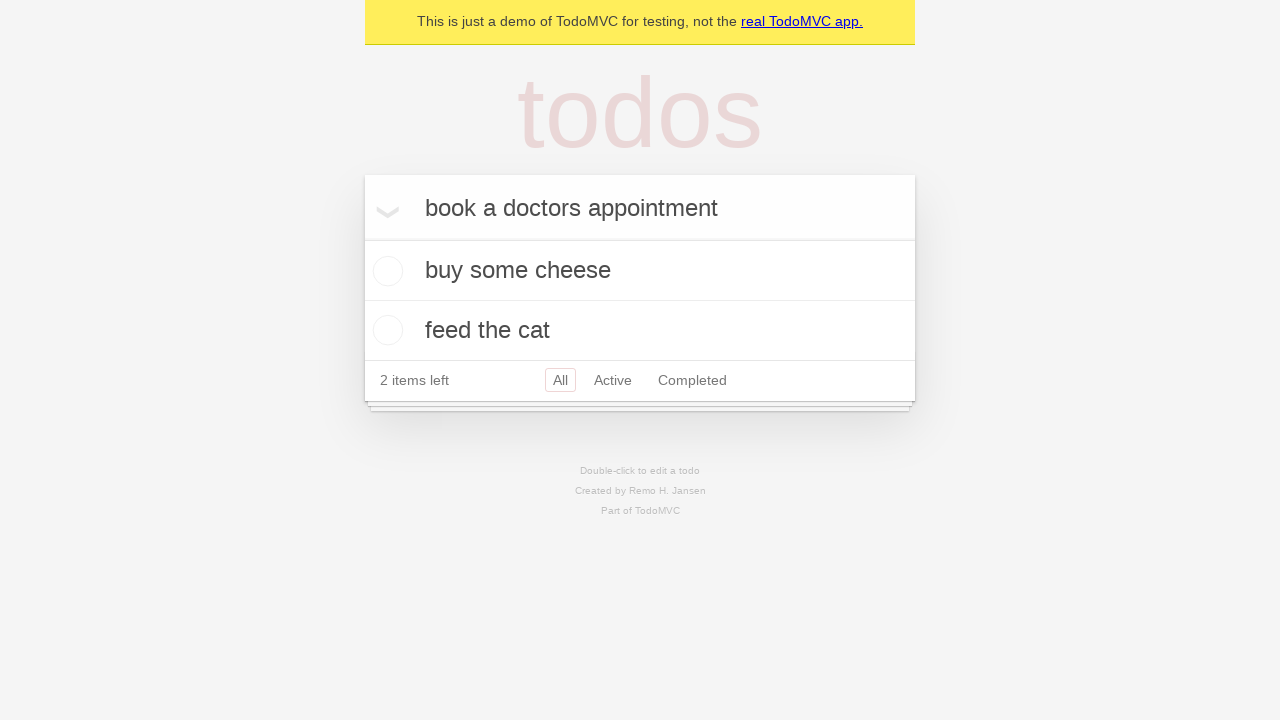

Pressed Enter to create third todo on internal:attr=[placeholder="What needs to be done?"i]
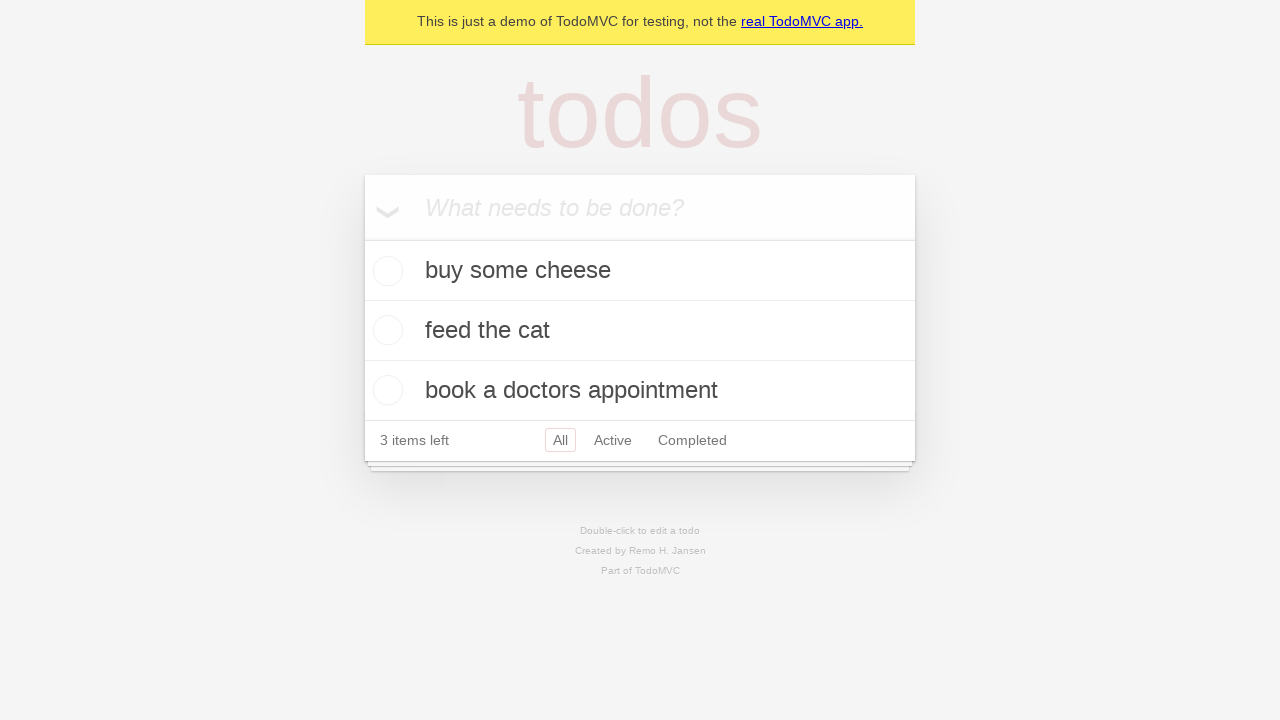

Checked the second todo item (marked as complete) at (385, 330) on internal:testid=[data-testid="todo-item"s] >> nth=1 >> internal:role=checkbox
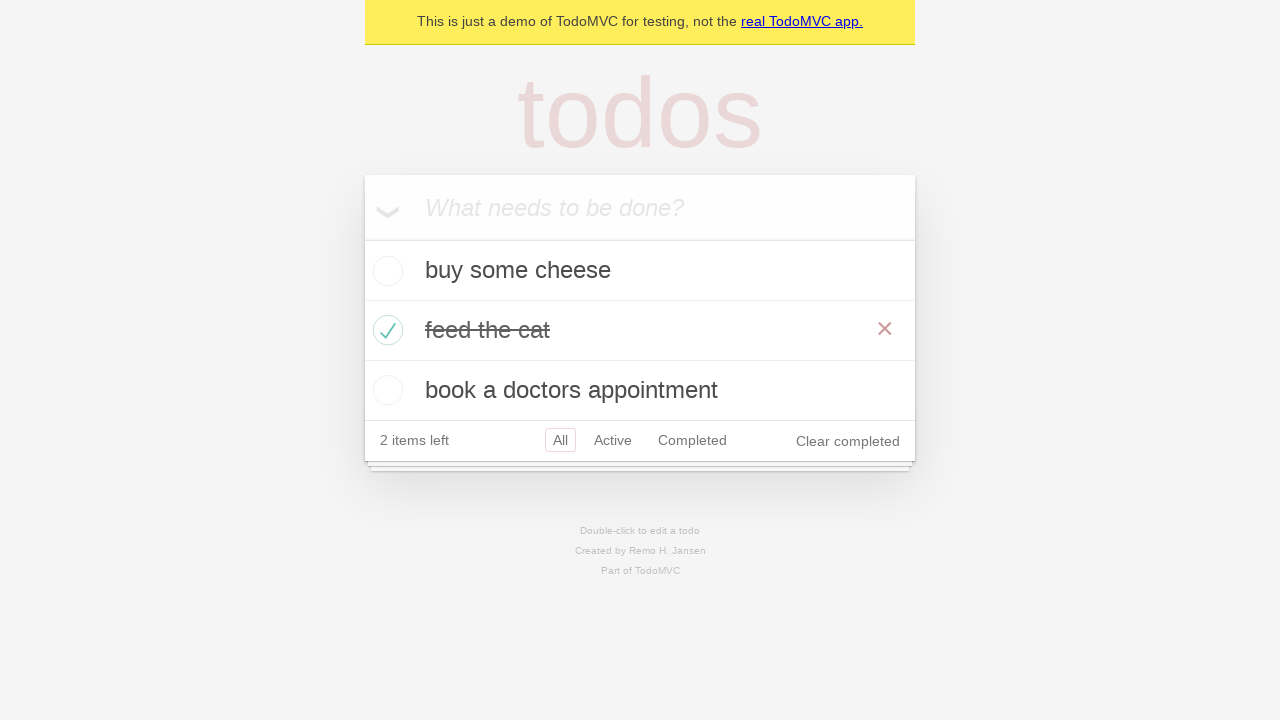

Clicked Active filter to display only incomplete items at (613, 440) on internal:role=link[name="Active"i]
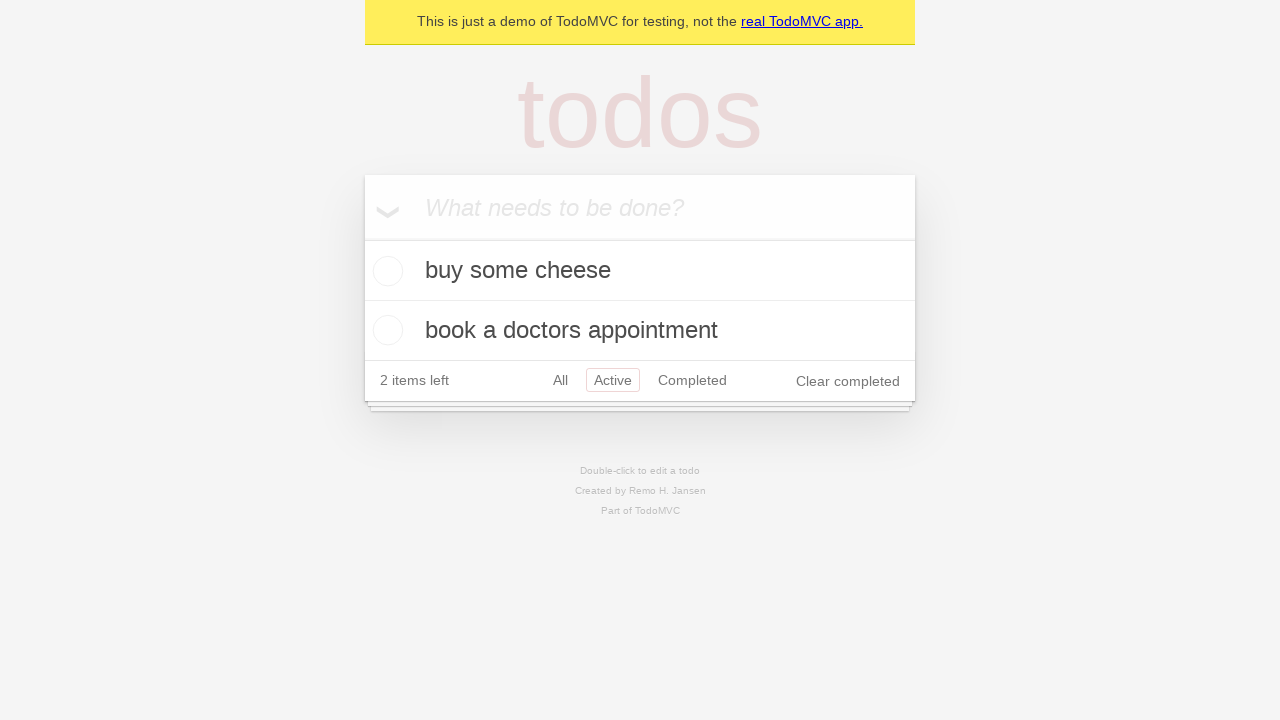

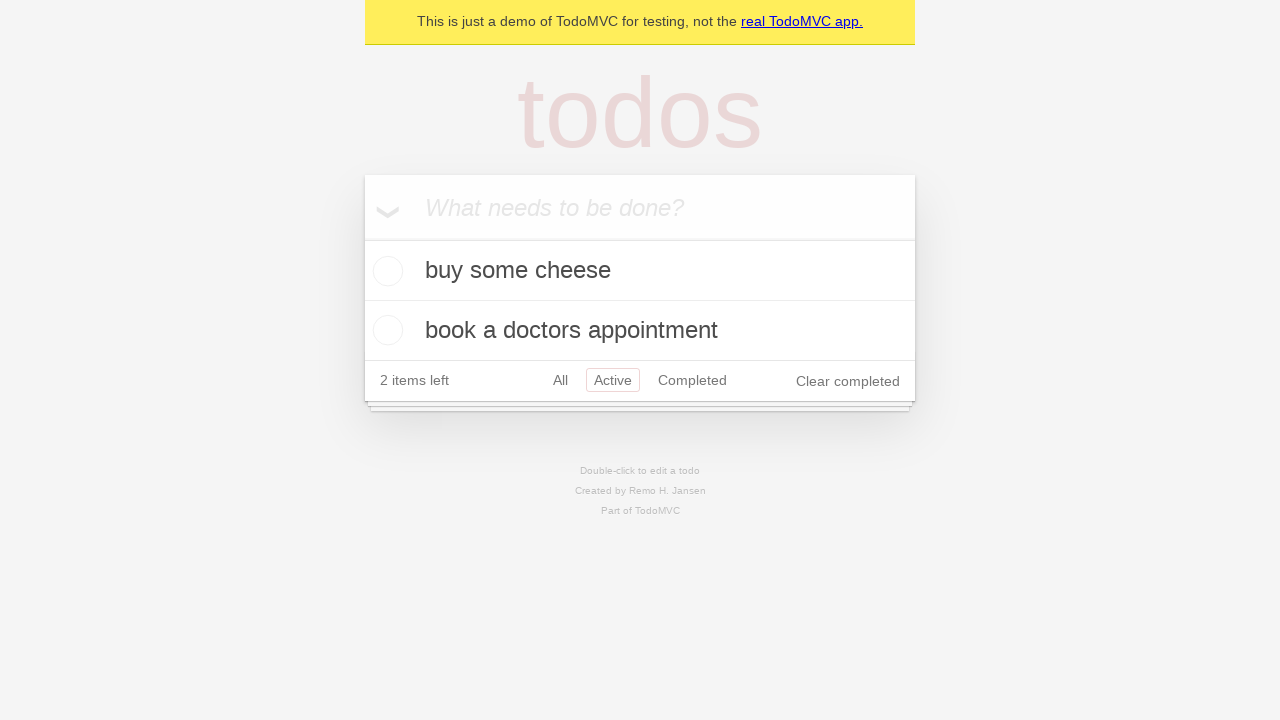